Tests various XPath selector patterns on a demo page, including finding elements by ID, name, class, text content, and using XPath axes and operators

Starting URL: https://testeroprogramowania.github.io/selenium/basics.html

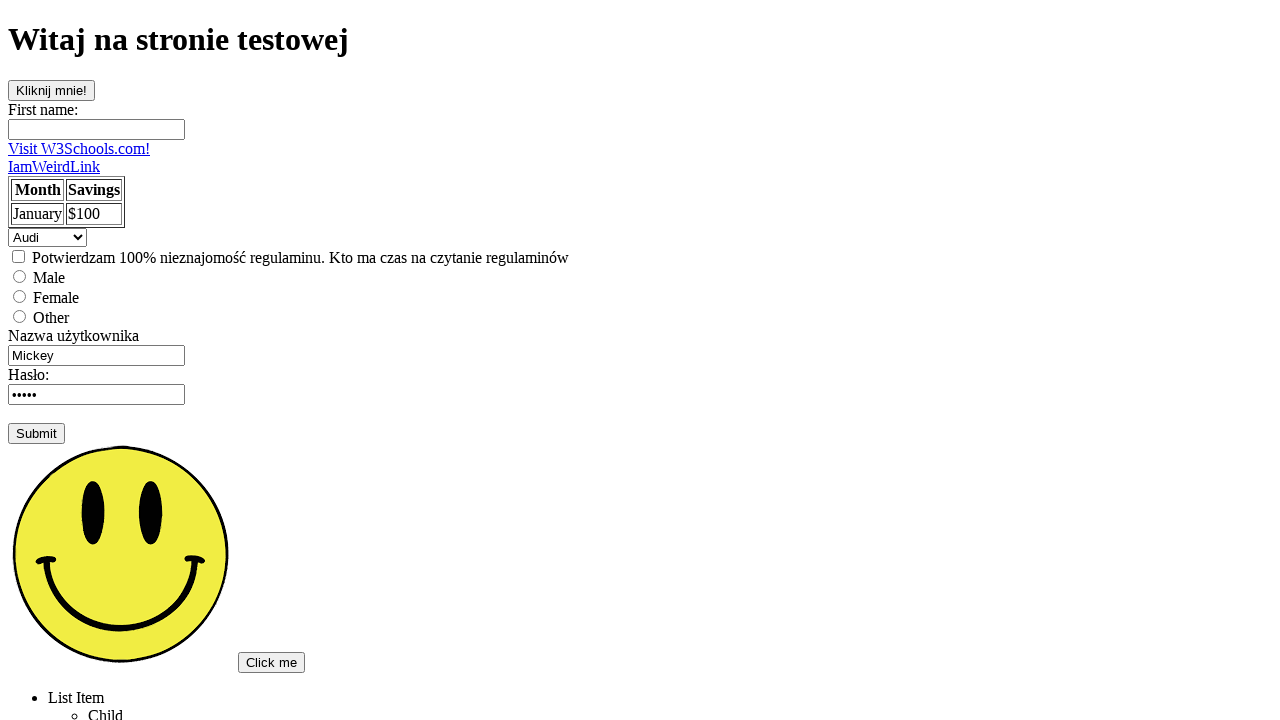

Located clickOnMe button by ID using XPath
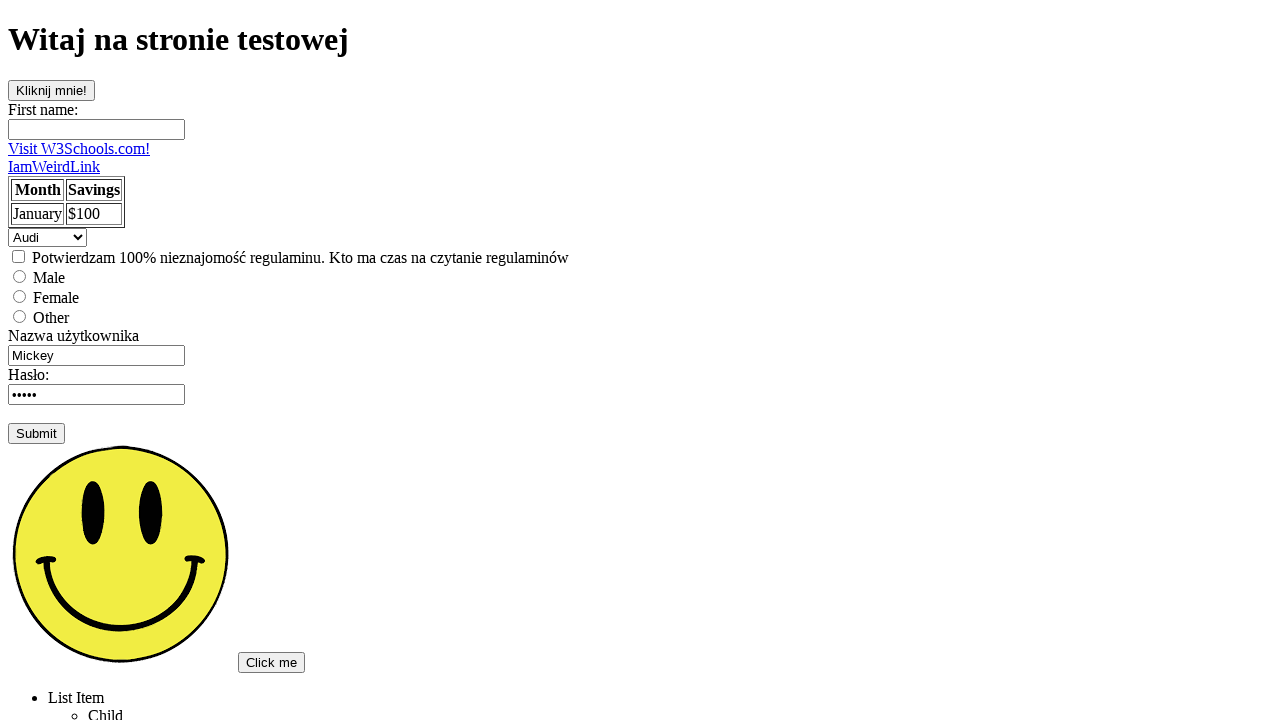

Located first name input field by name attribute using XPath
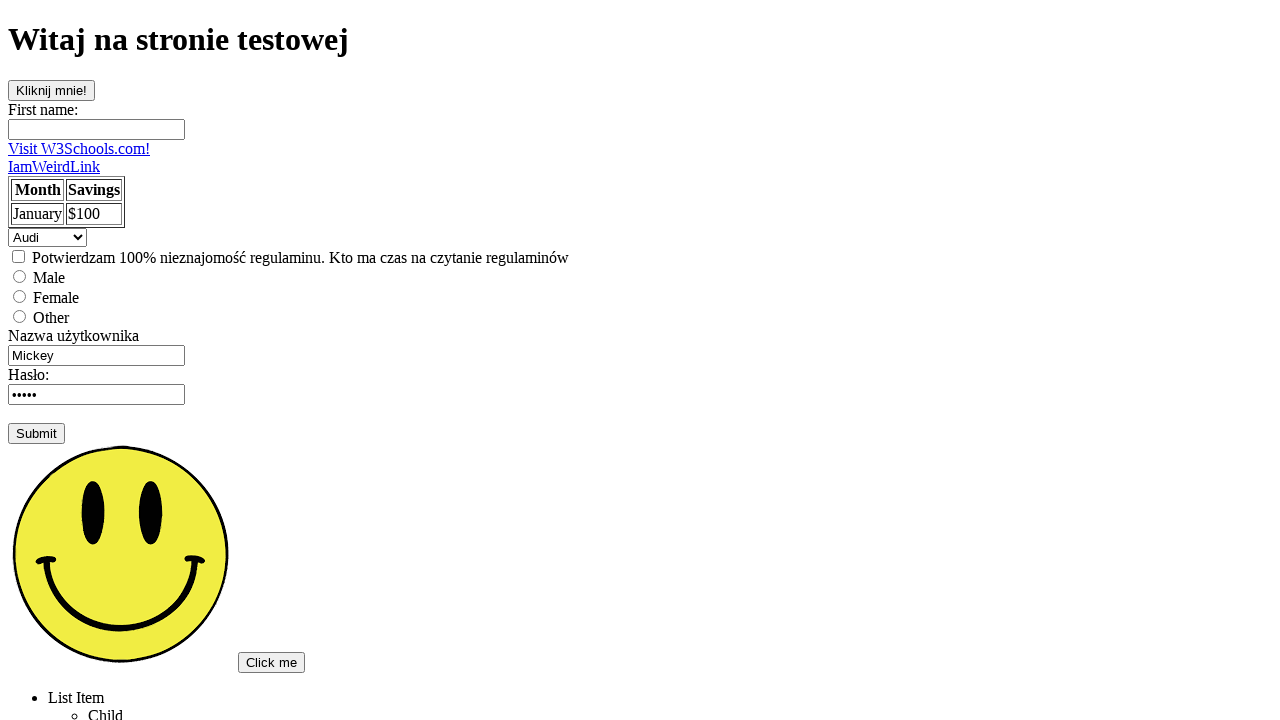

Located paragraph element by class attribute using XPath
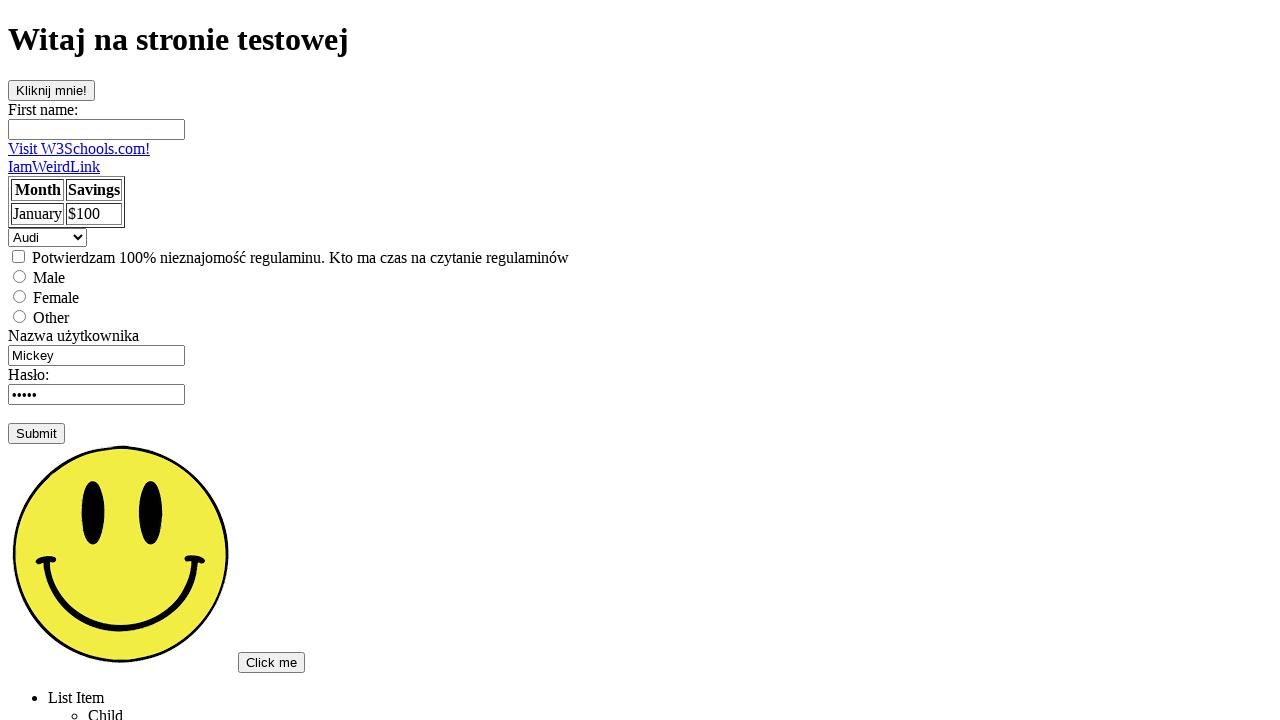

Located first input element using XPath
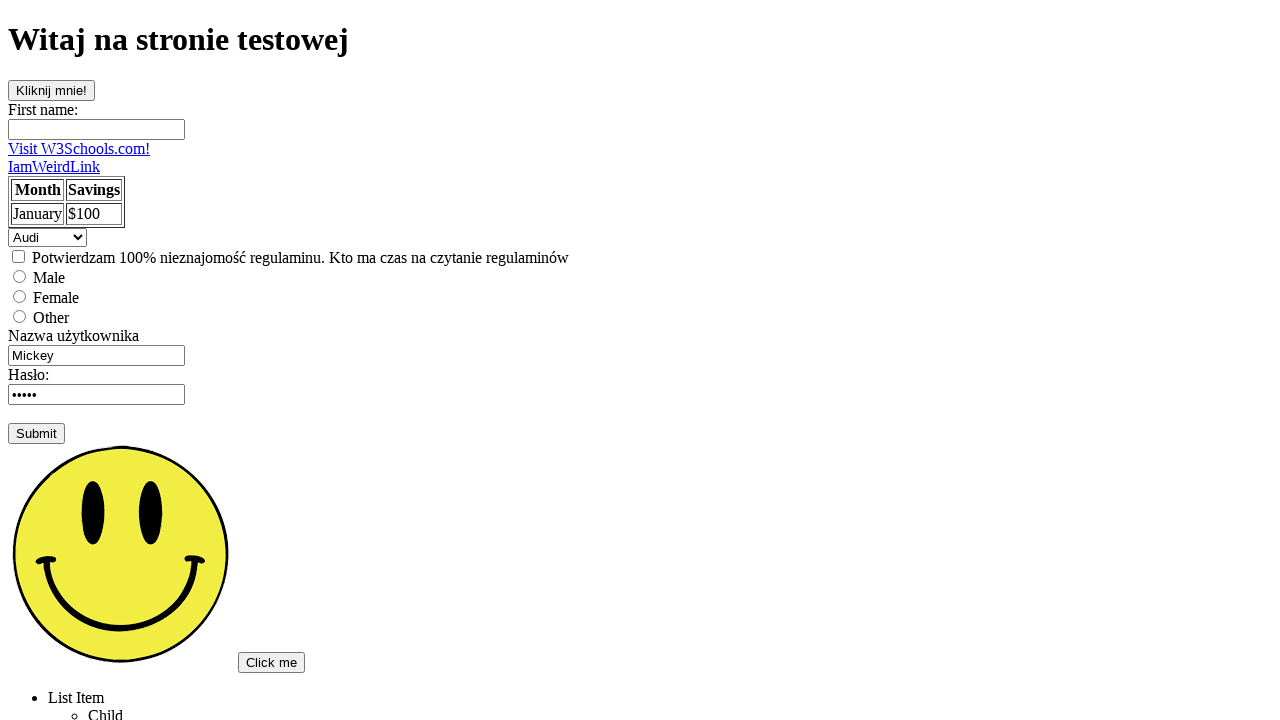

Filled first input element with 'Pierwszy' on xpath=//input >> nth=0
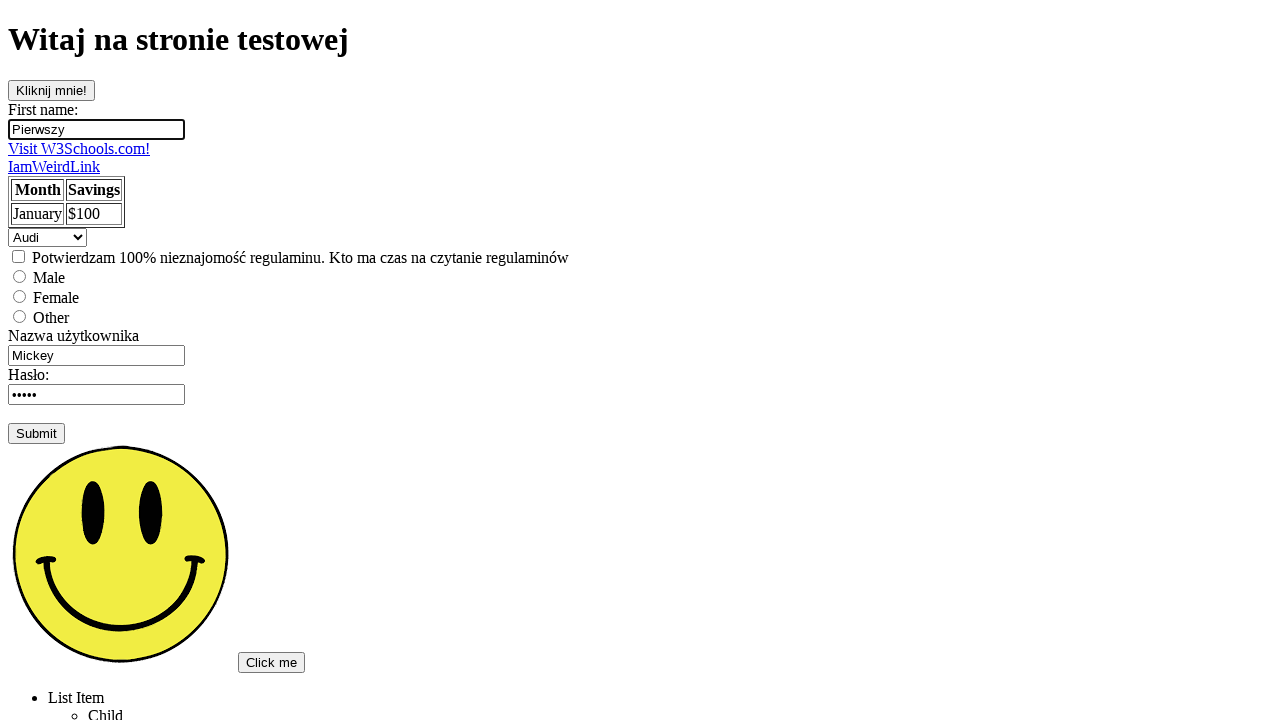

Retrieved all input elements using XPath
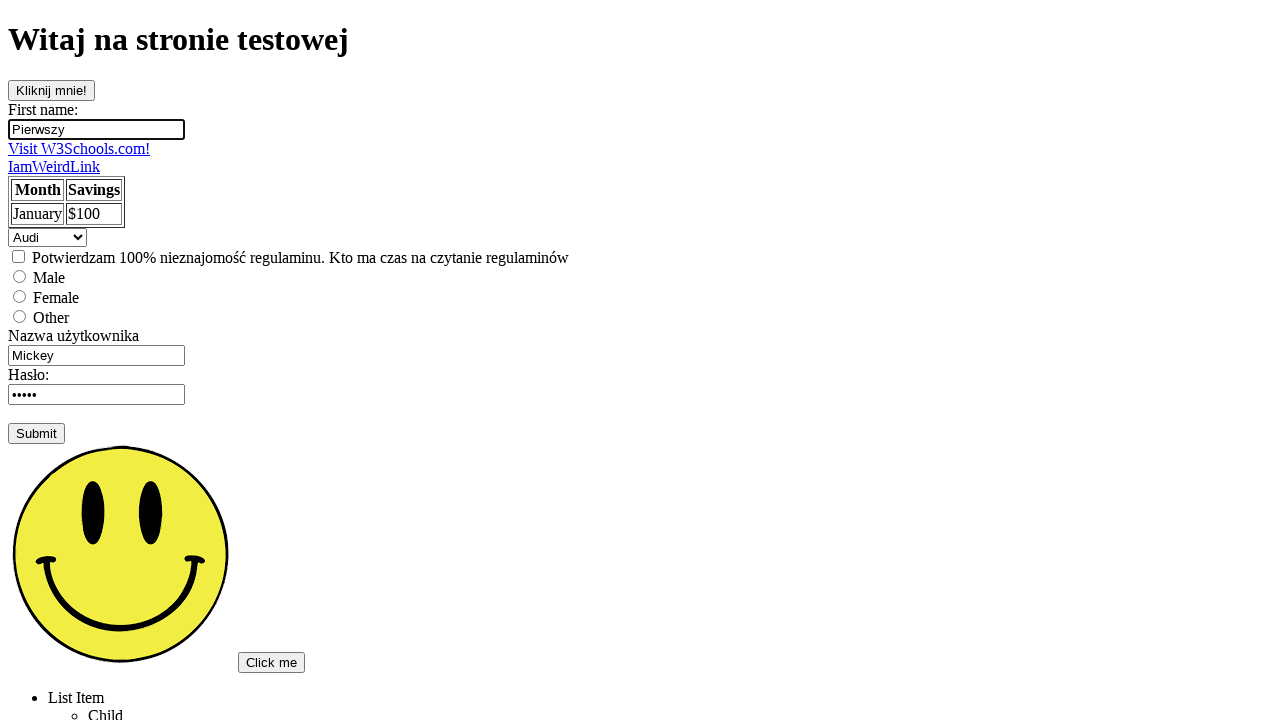

Located link element by exact text content using XPath
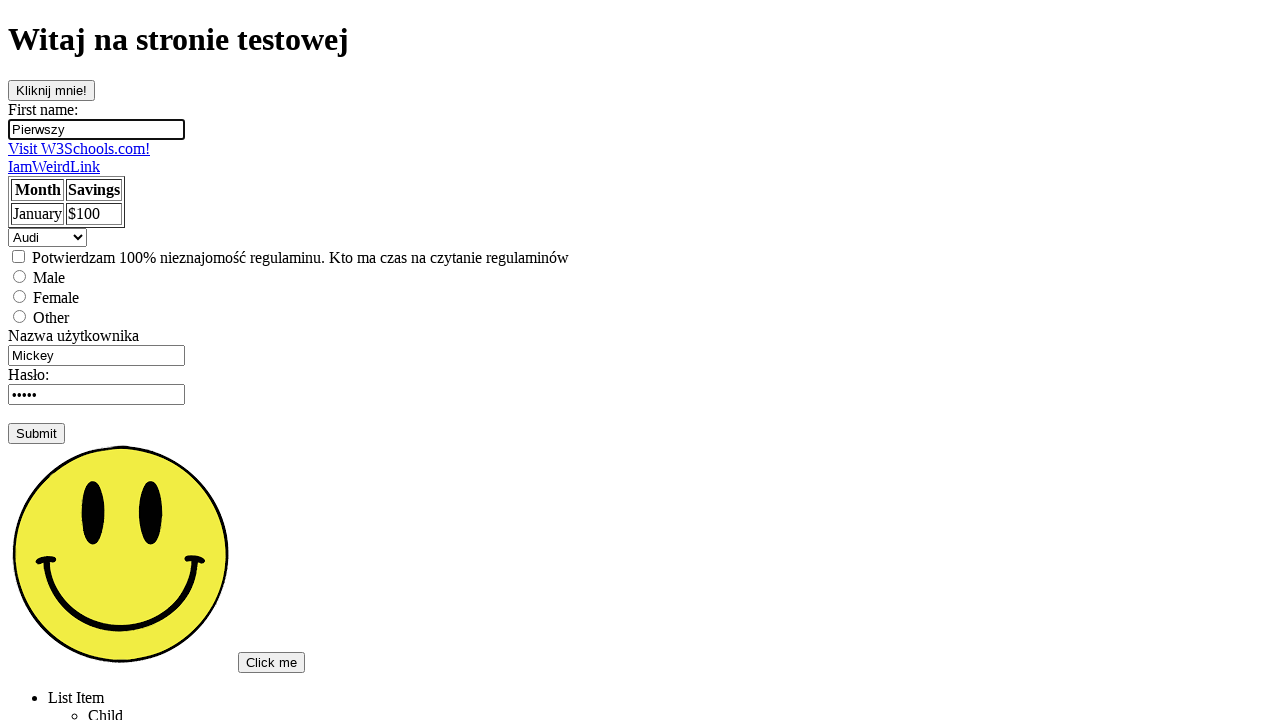

Located link element by partial text using contains() in XPath
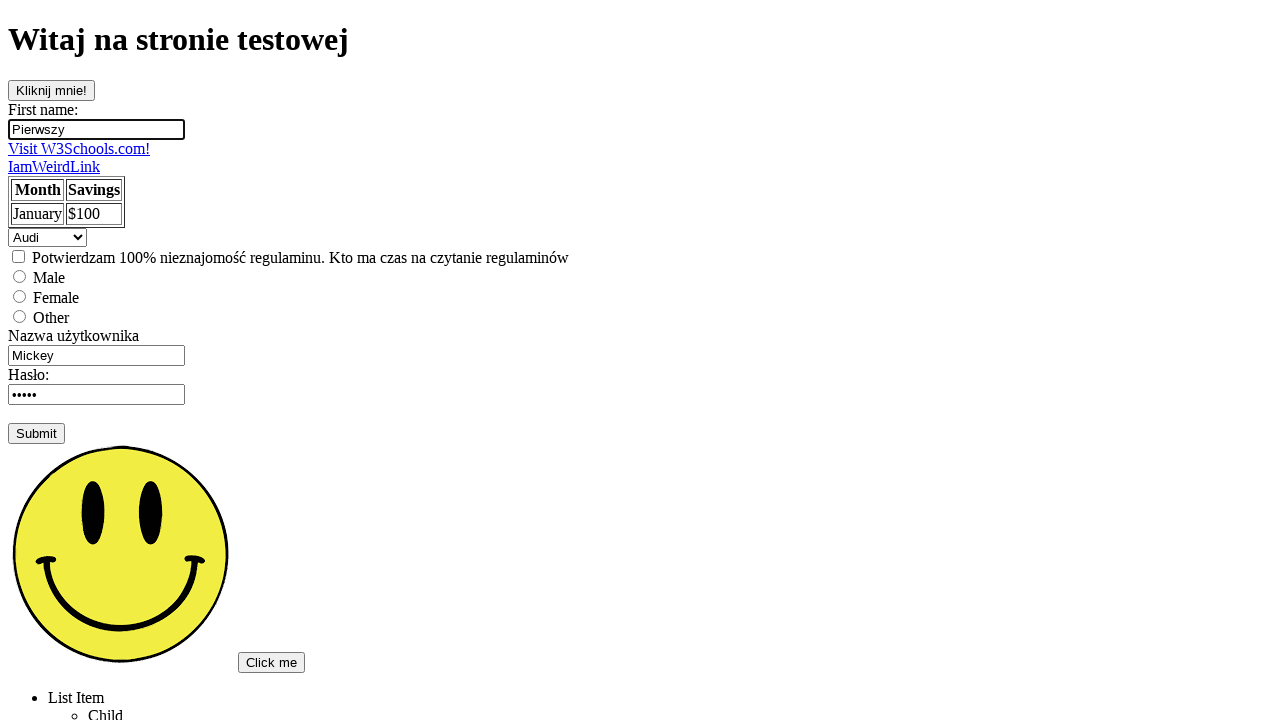

Located ul element using full absolute XPath
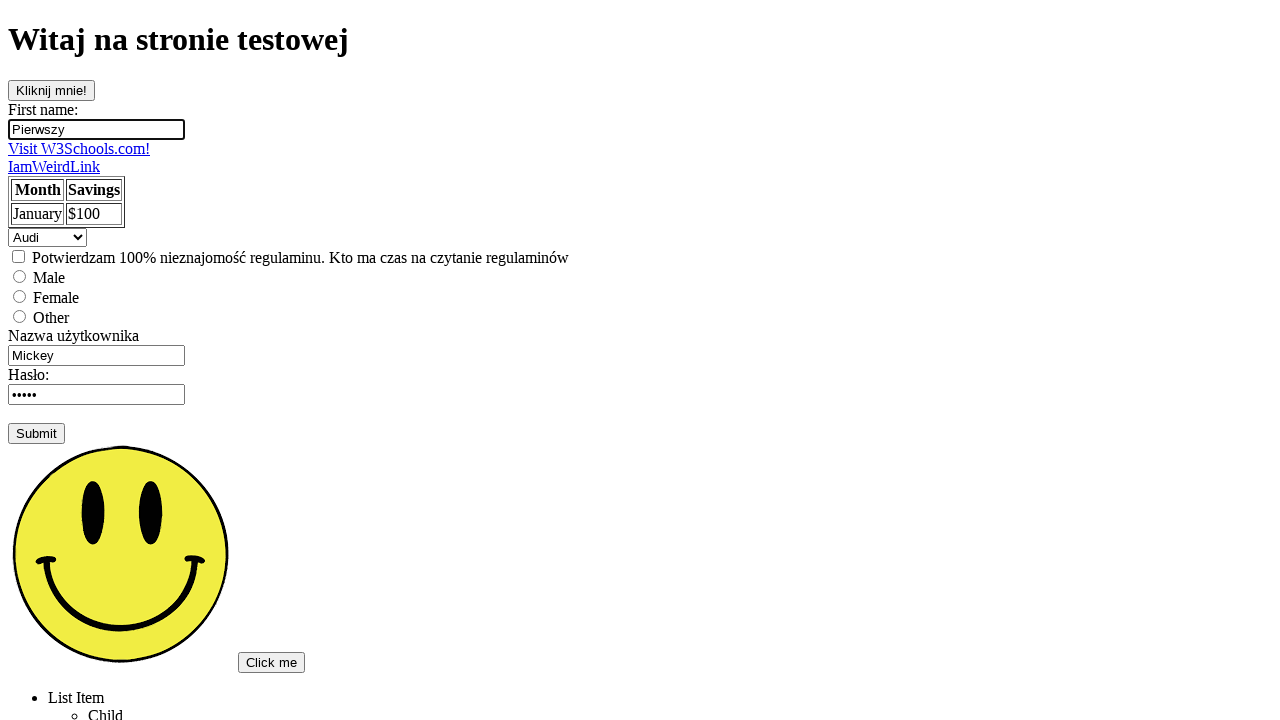

Located ul element using short XPath with descendant-or-self axis
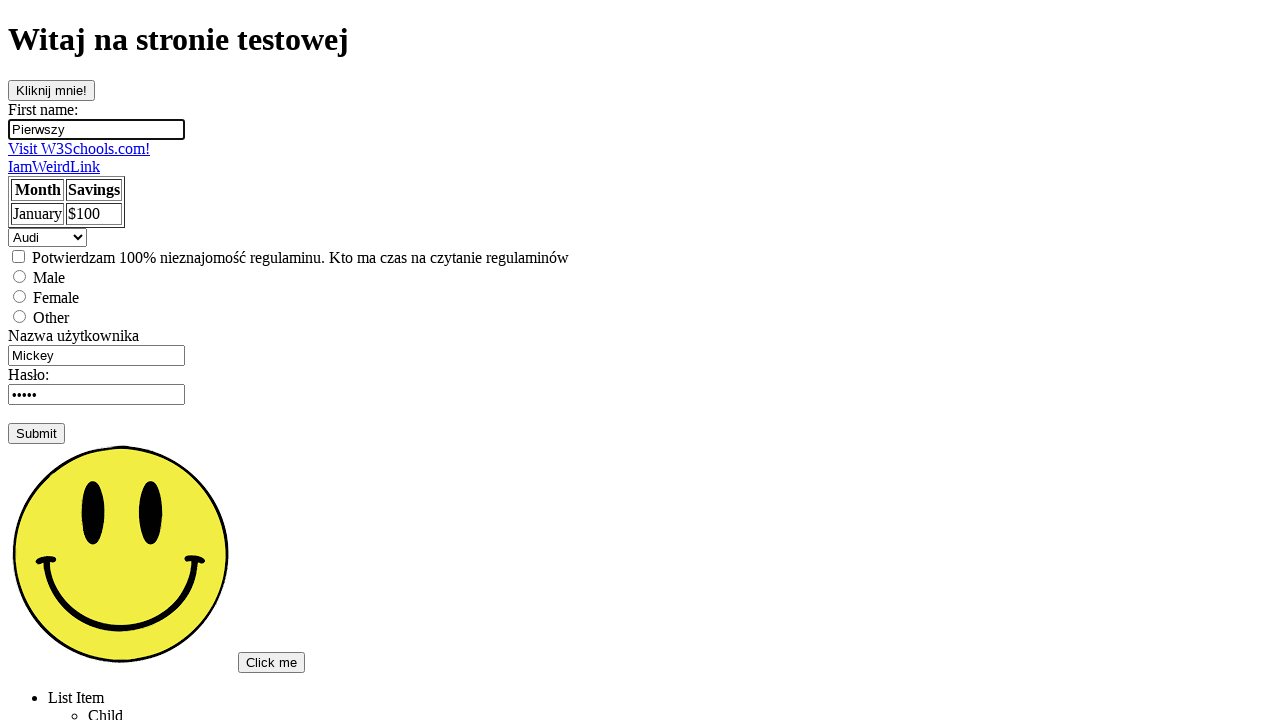

Located all elements using wildcard in XPath
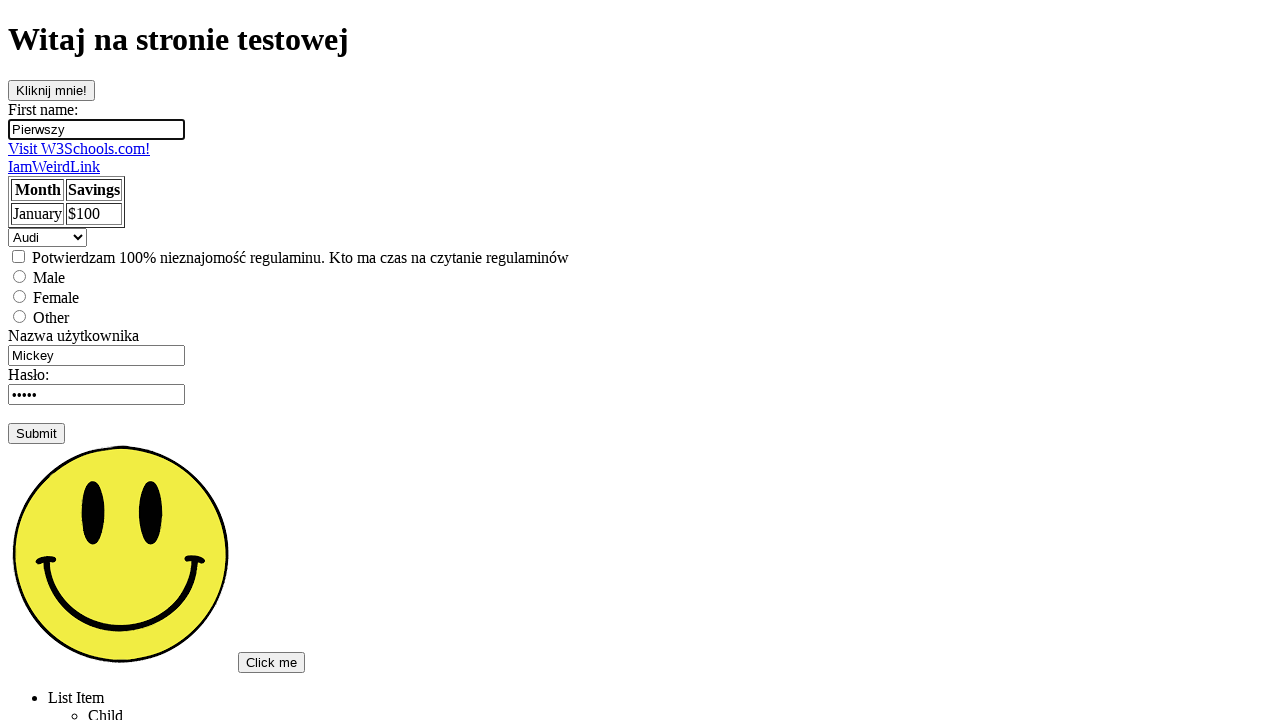

Located second input element using position predicate in XPath
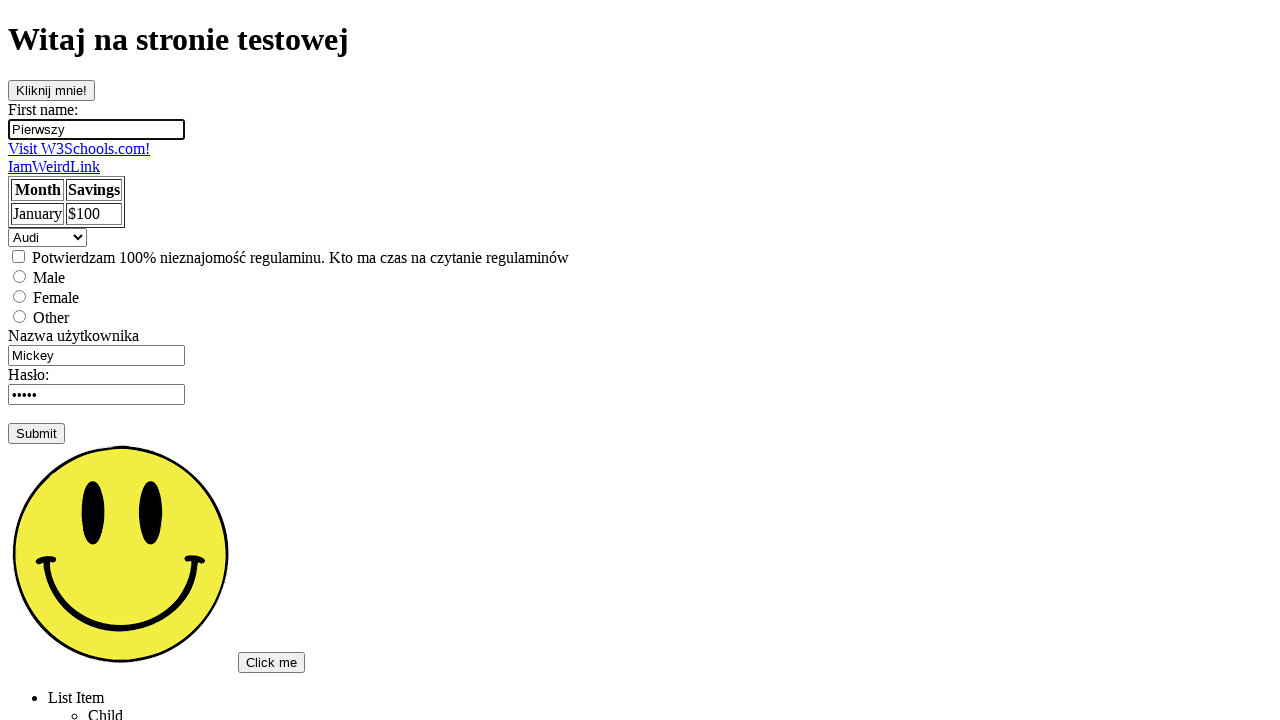

Located last input element using last() function in XPath
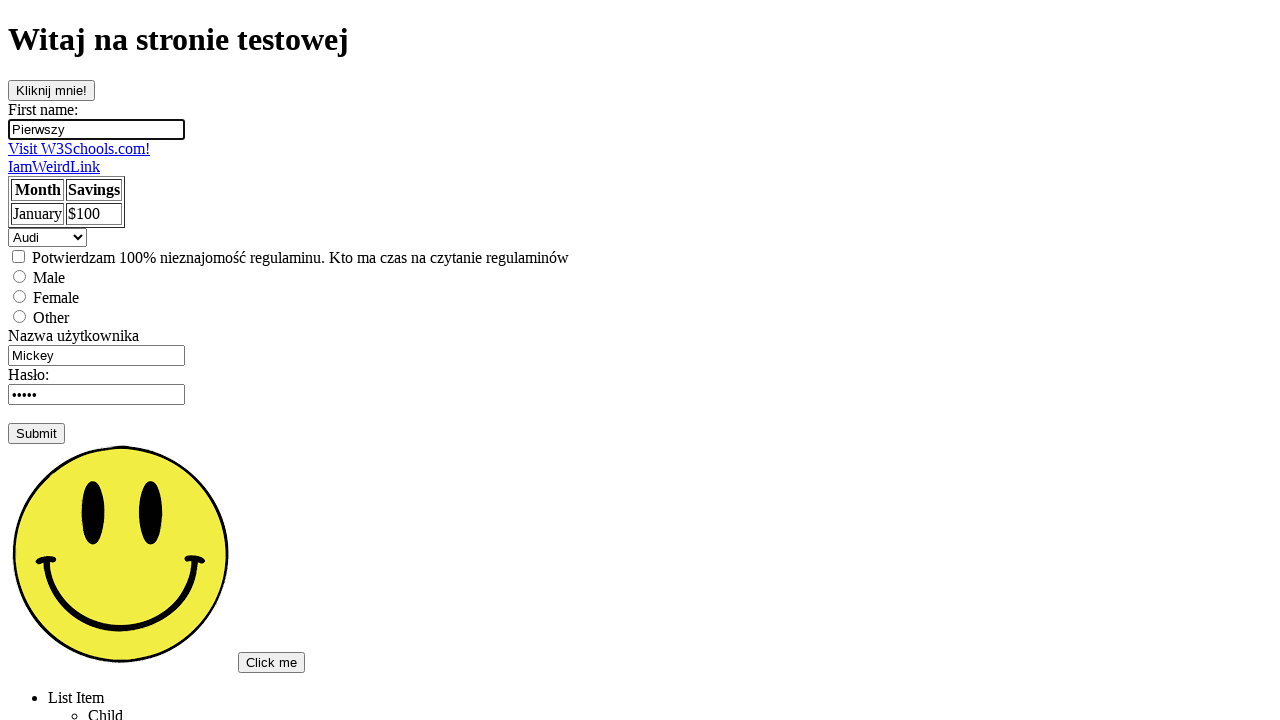

Located all elements with name attribute using XPath
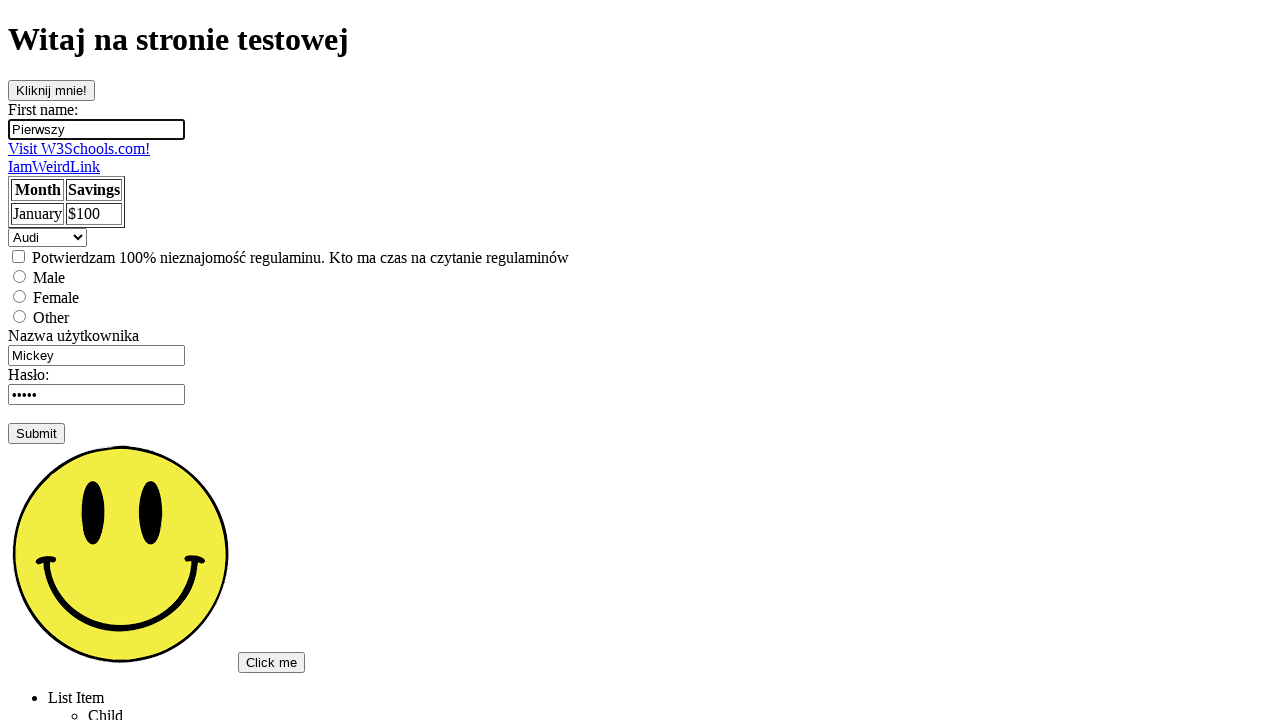

Clicked clickOnMe button by ID using XPath at (52, 90) on xpath=//button[@id='clickOnMe']
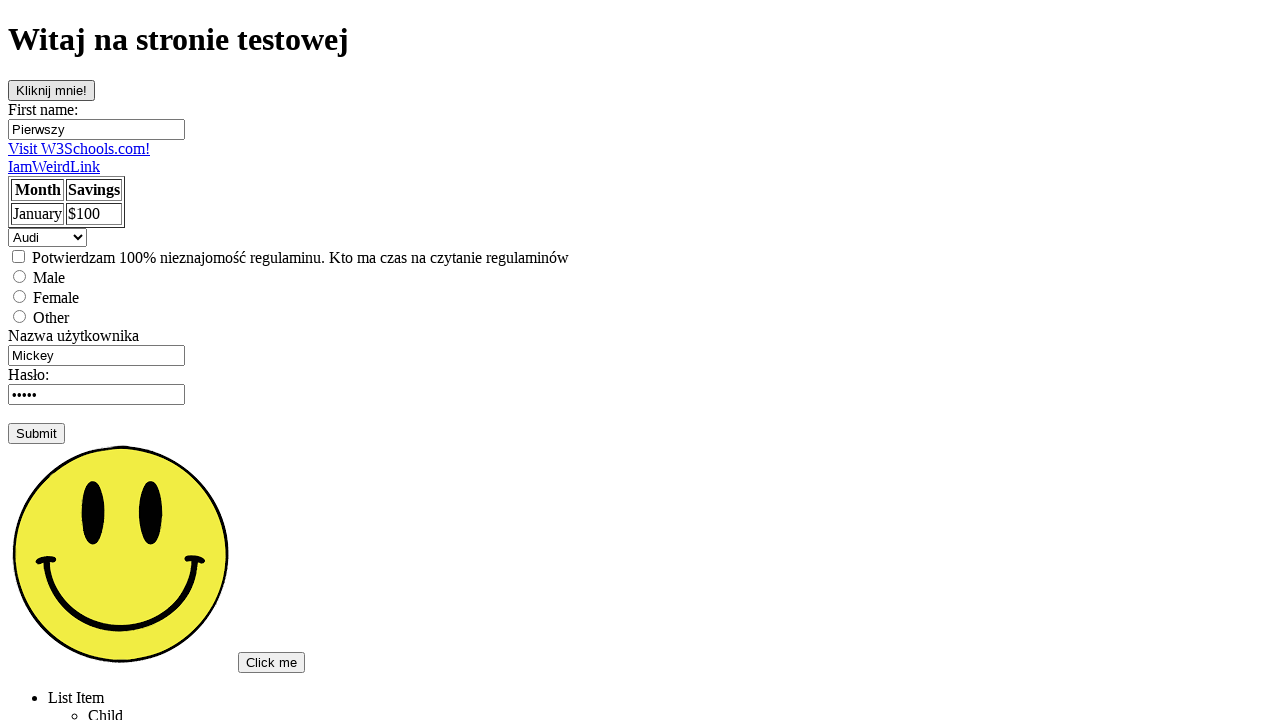

Located button with id='clickOnMe' using attribute selector in XPath
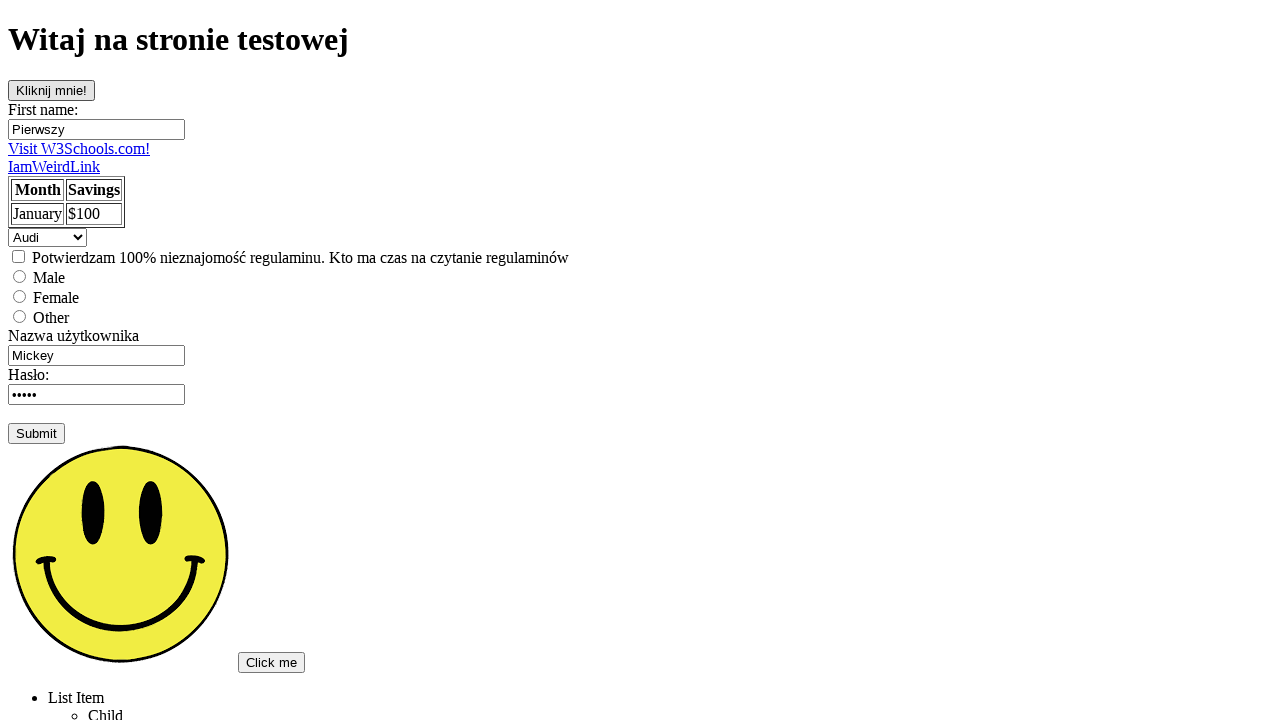

Located button with id not equal to 'clickOnMe' using != operator in XPath
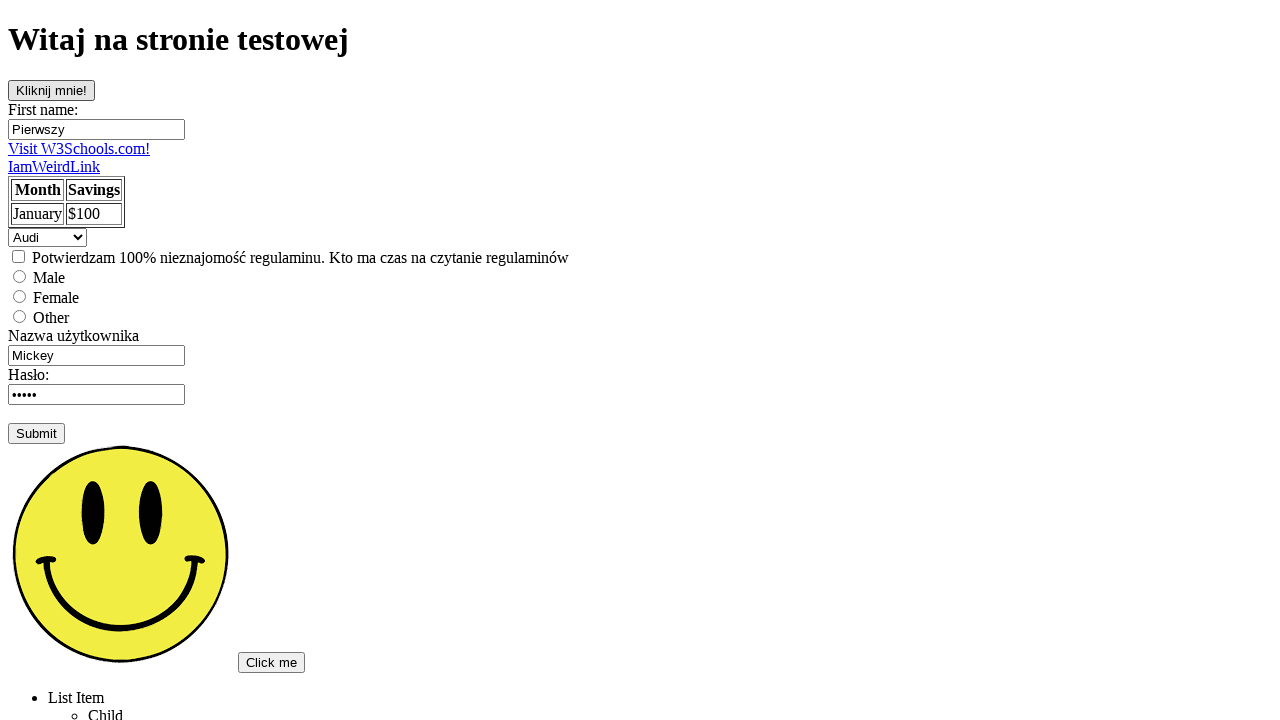

Located elements with name attribute containing 'ame' using contains() in XPath
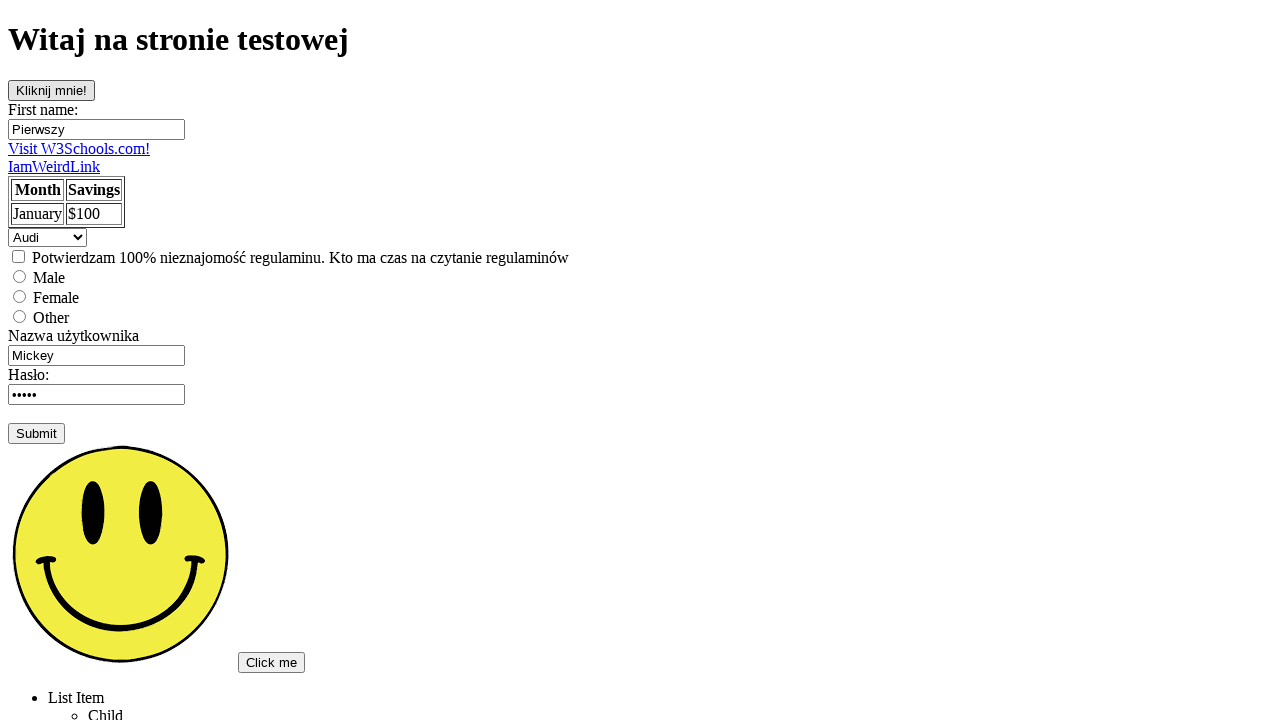

Located elements with name attribute starting with 'user' using starts-with() in XPath
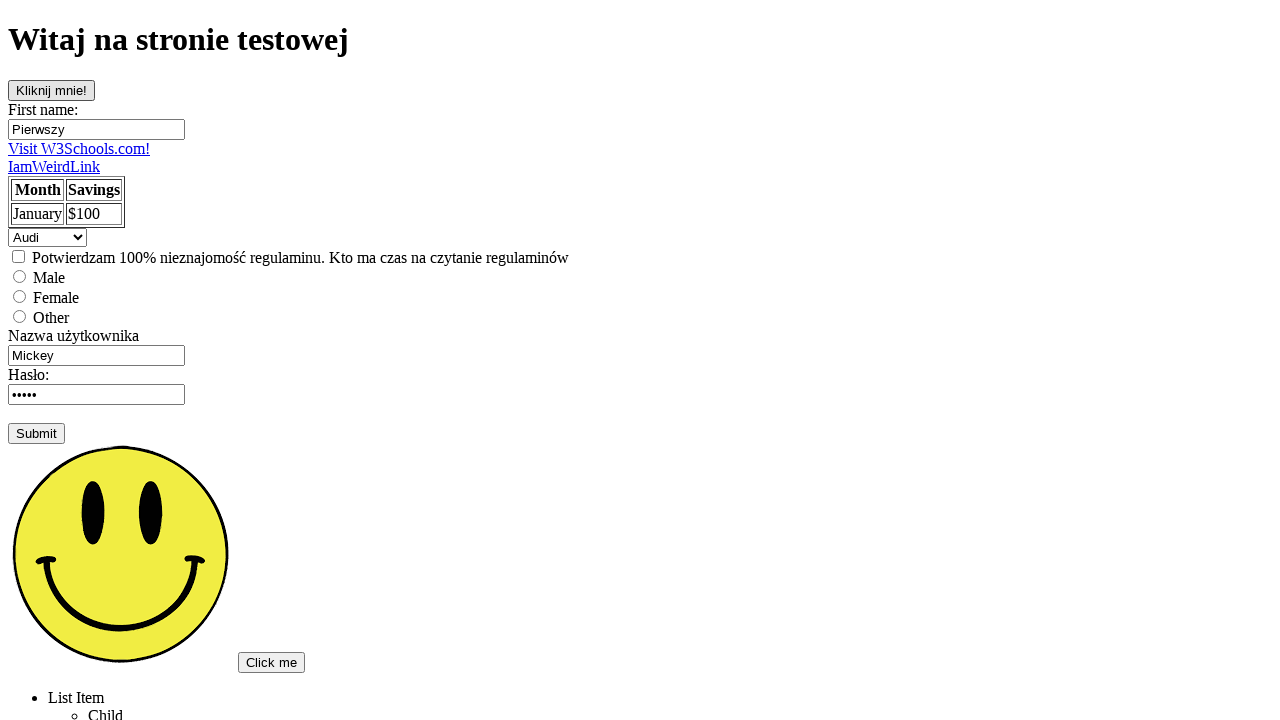

Located elements with name attribute ending with 'ame' using substring() in XPath
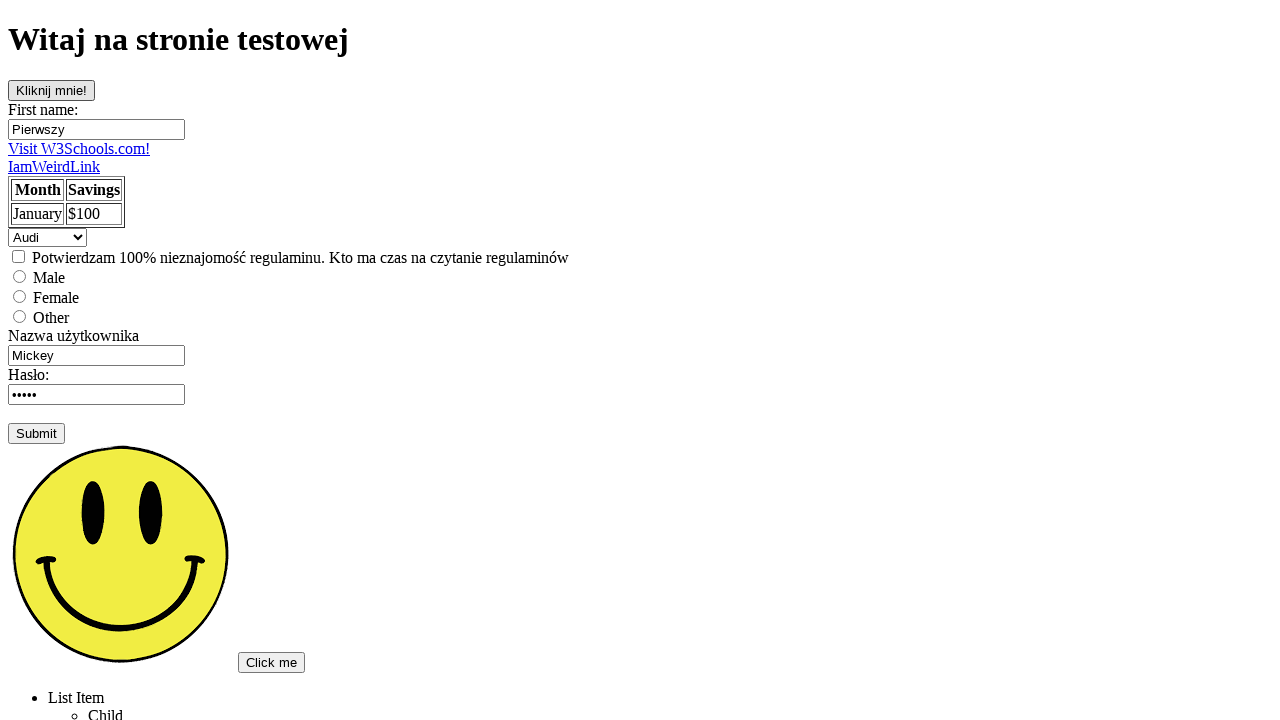

Located ul as child of div using child axis in XPath
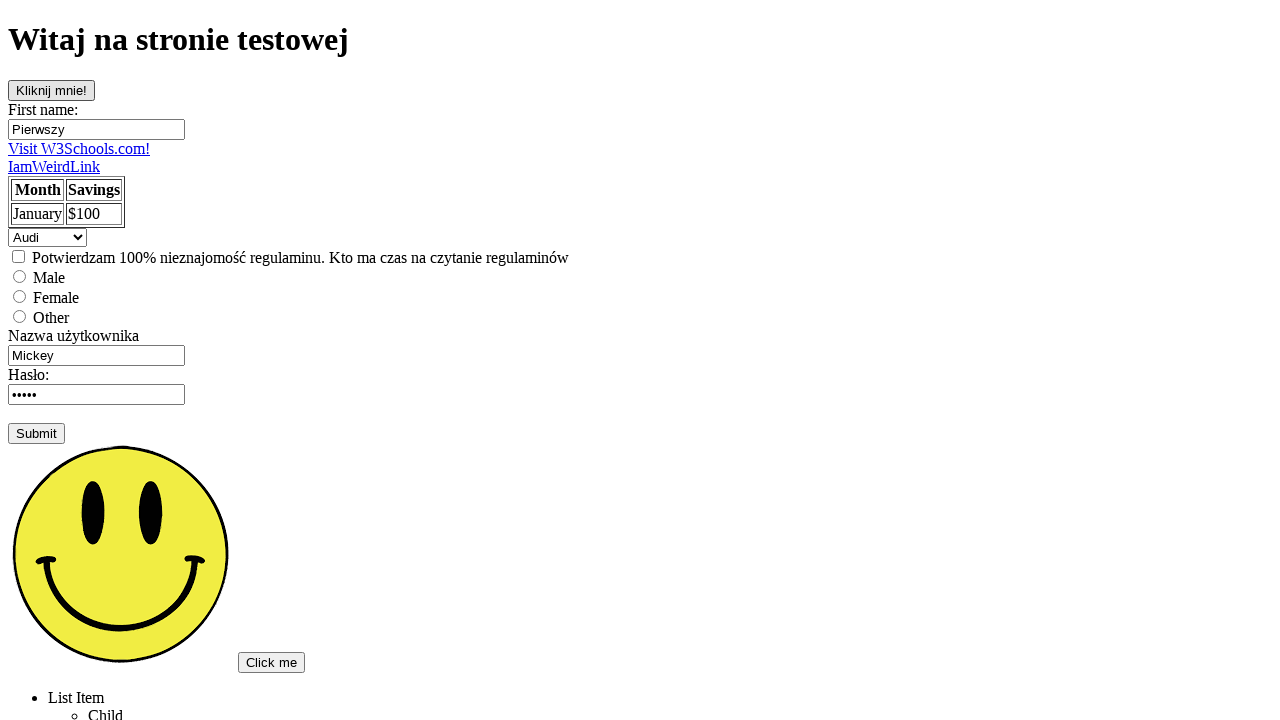

Located ul as descendant of div using descendant axis in XPath
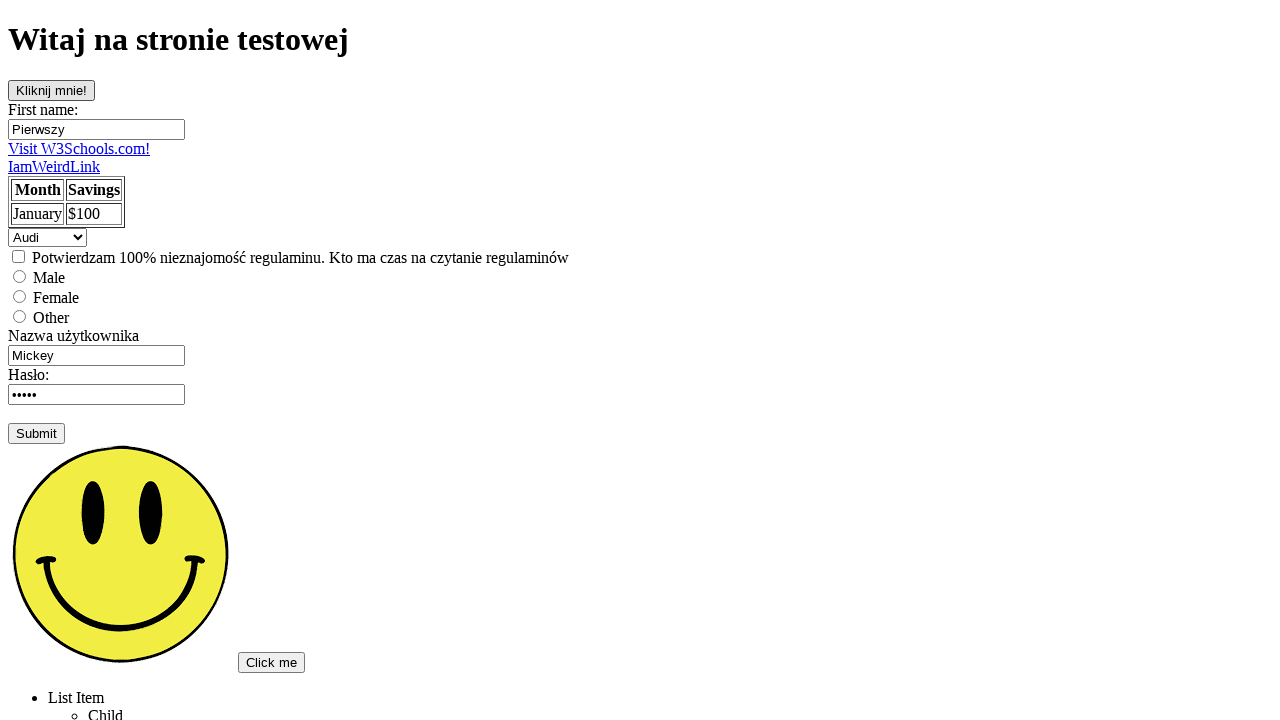

Located ancestors of div using parent axis (..) in XPath
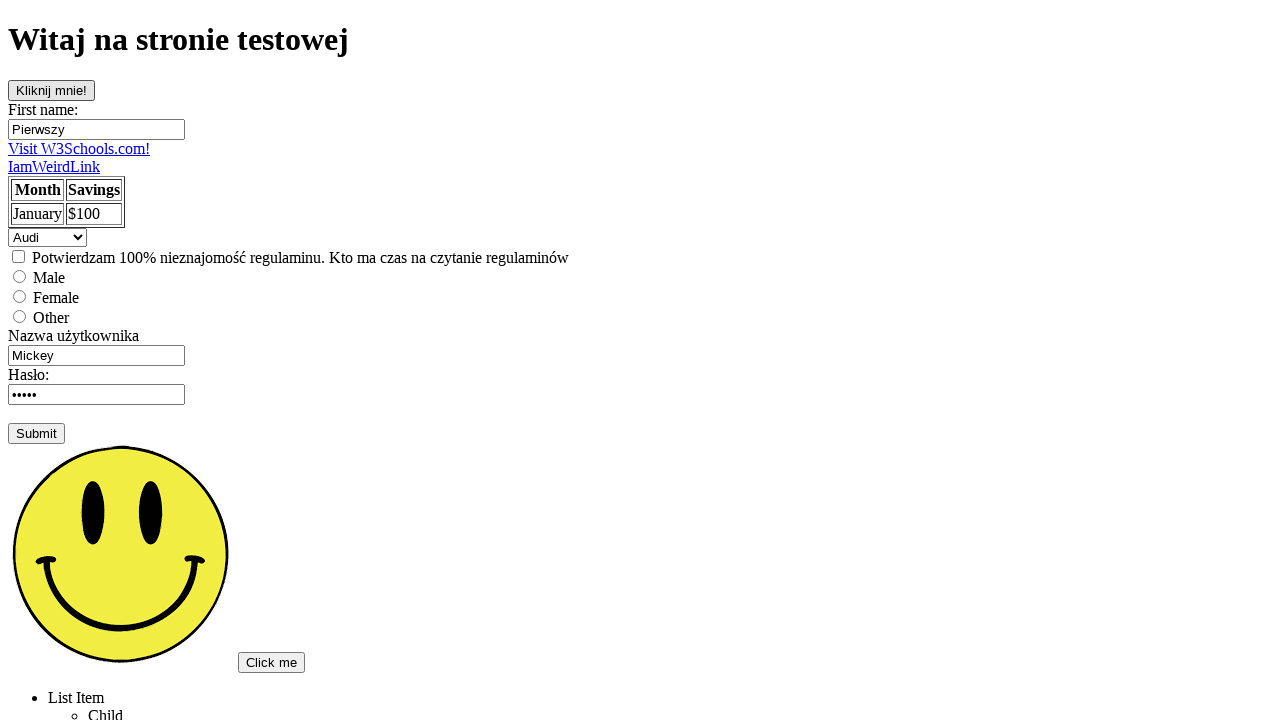

Located all ancestors of div using ancestor axis in XPath
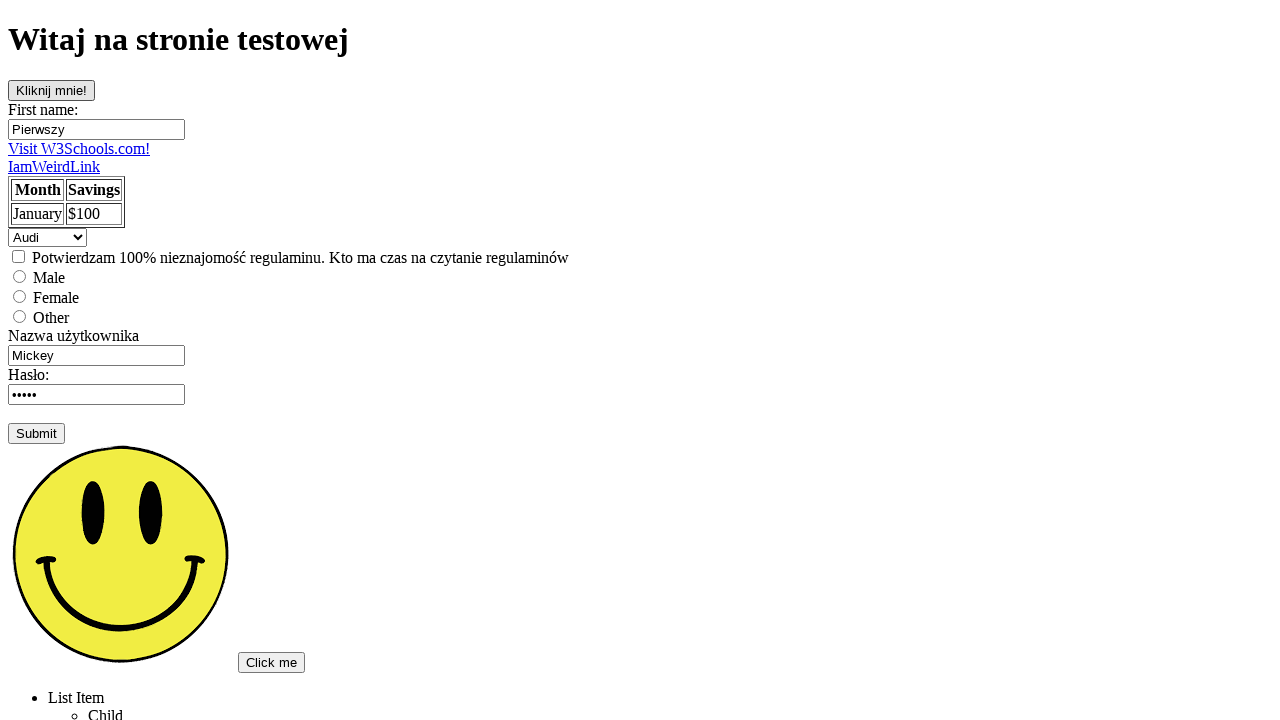

Located all following siblings and their descendants of img using following axis in XPath
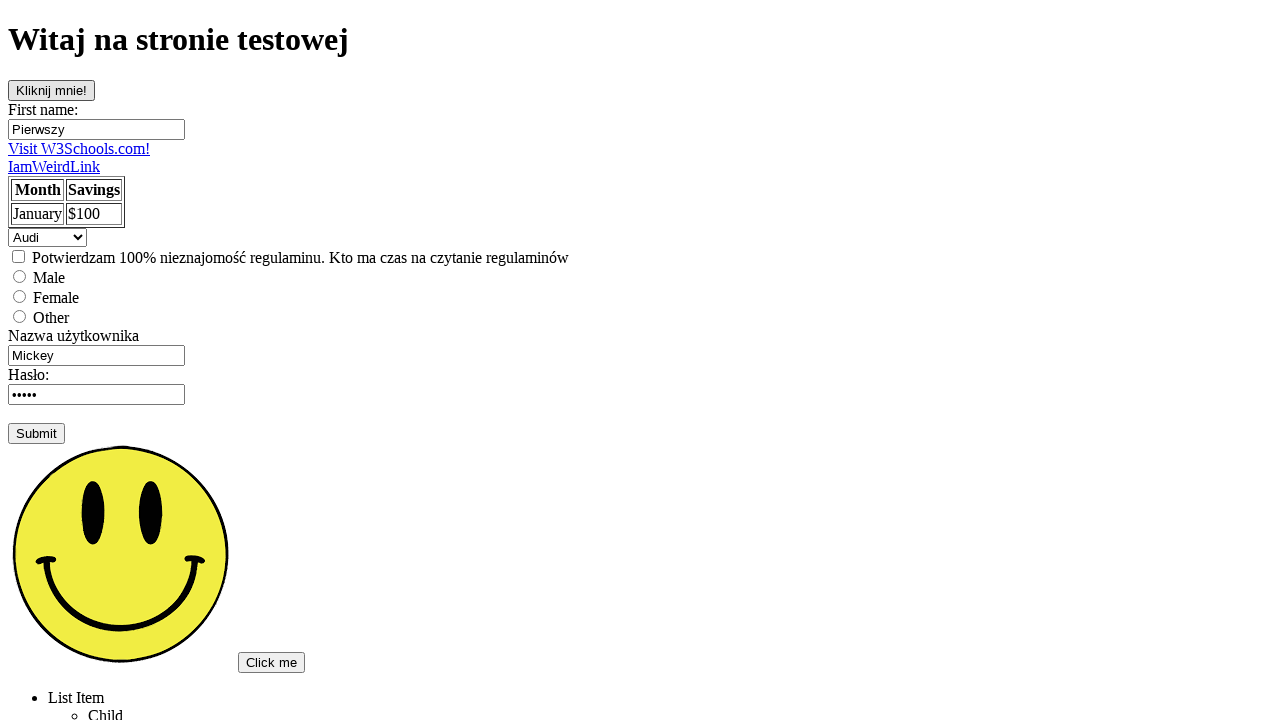

Located all following siblings of img using following-sibling axis in XPath
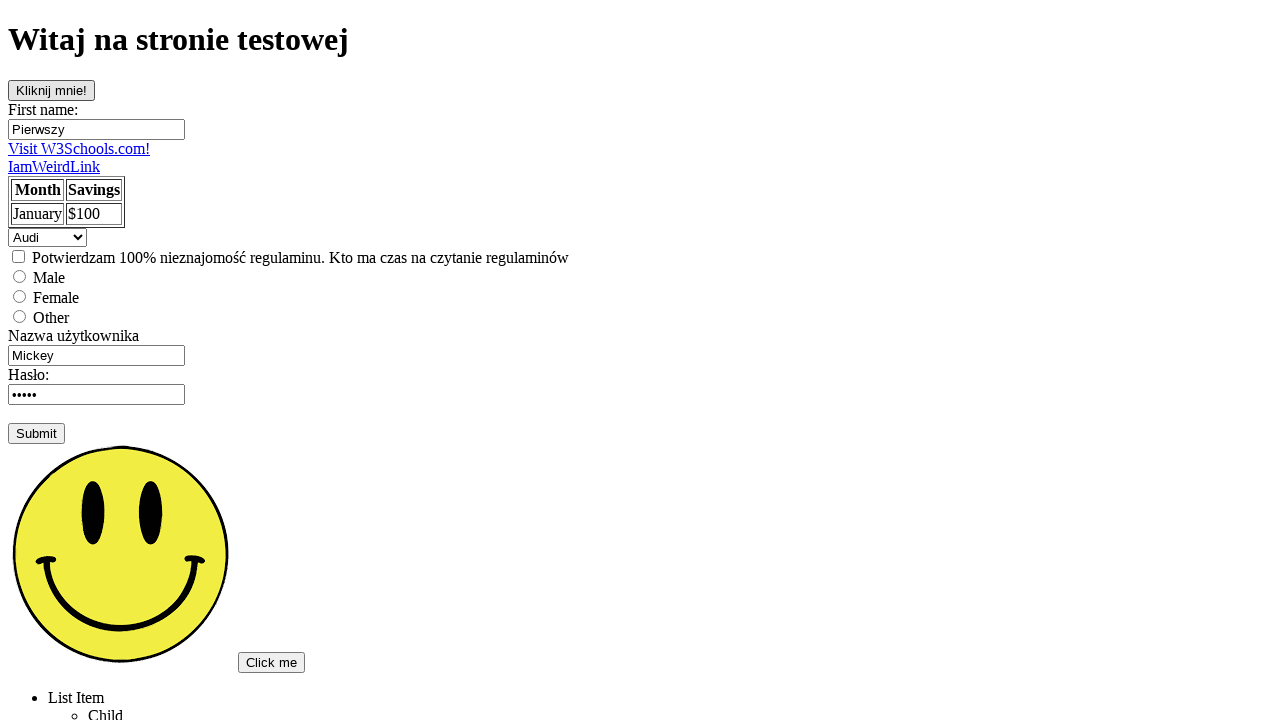

Located all preceding nodes of img using preceding axis in XPath
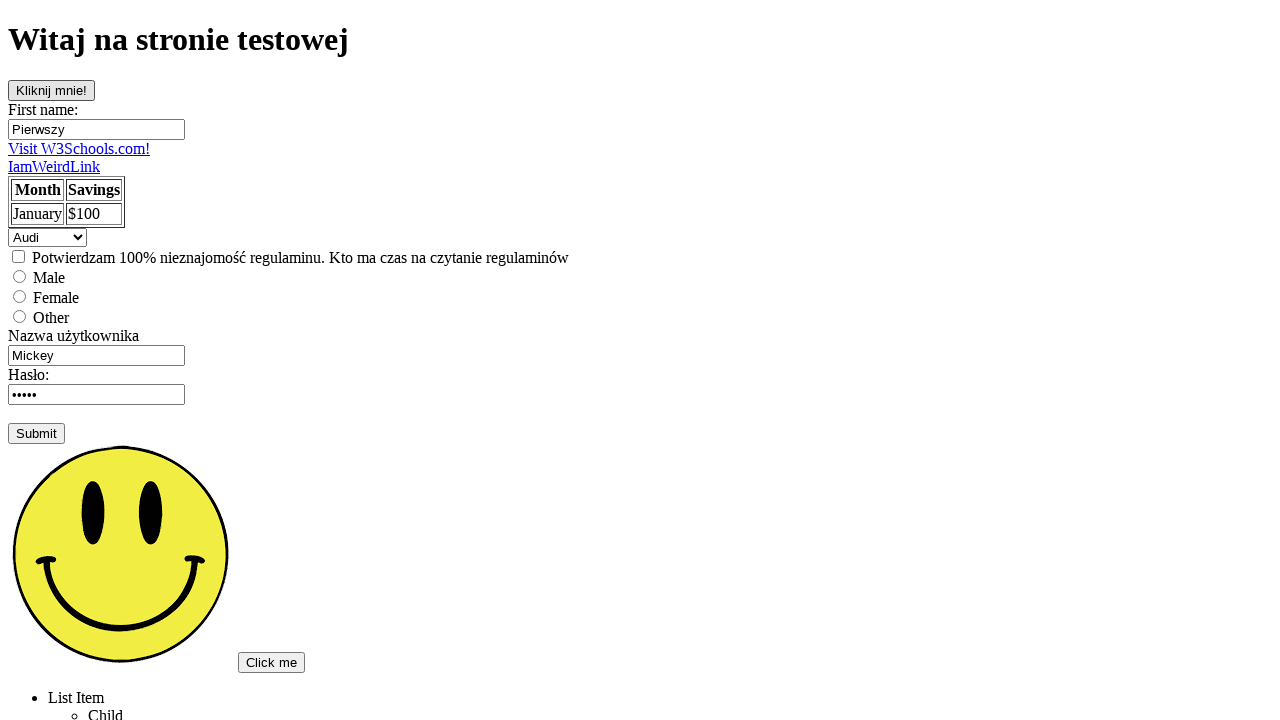

Located all preceding siblings of img using preceding-sibling axis in XPath
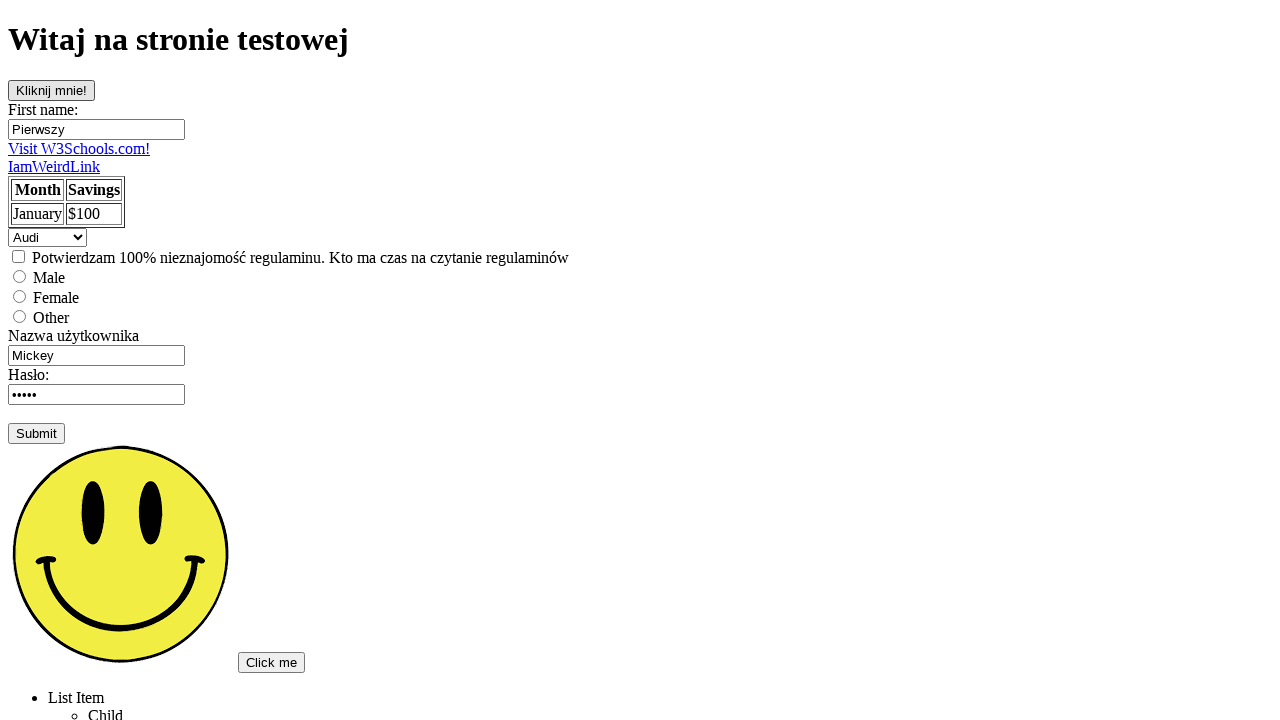

Located all a and div elements using union operator (|) in XPath
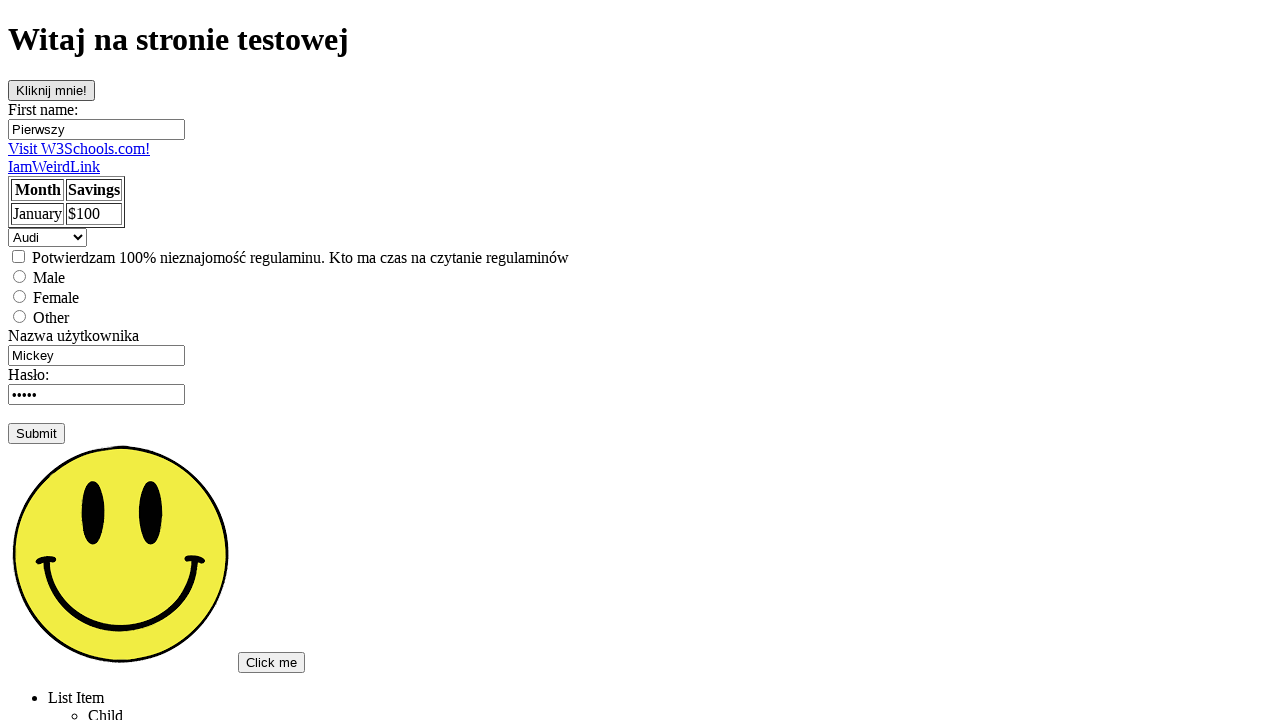

Located input with both name and id attributes using and operator in XPath
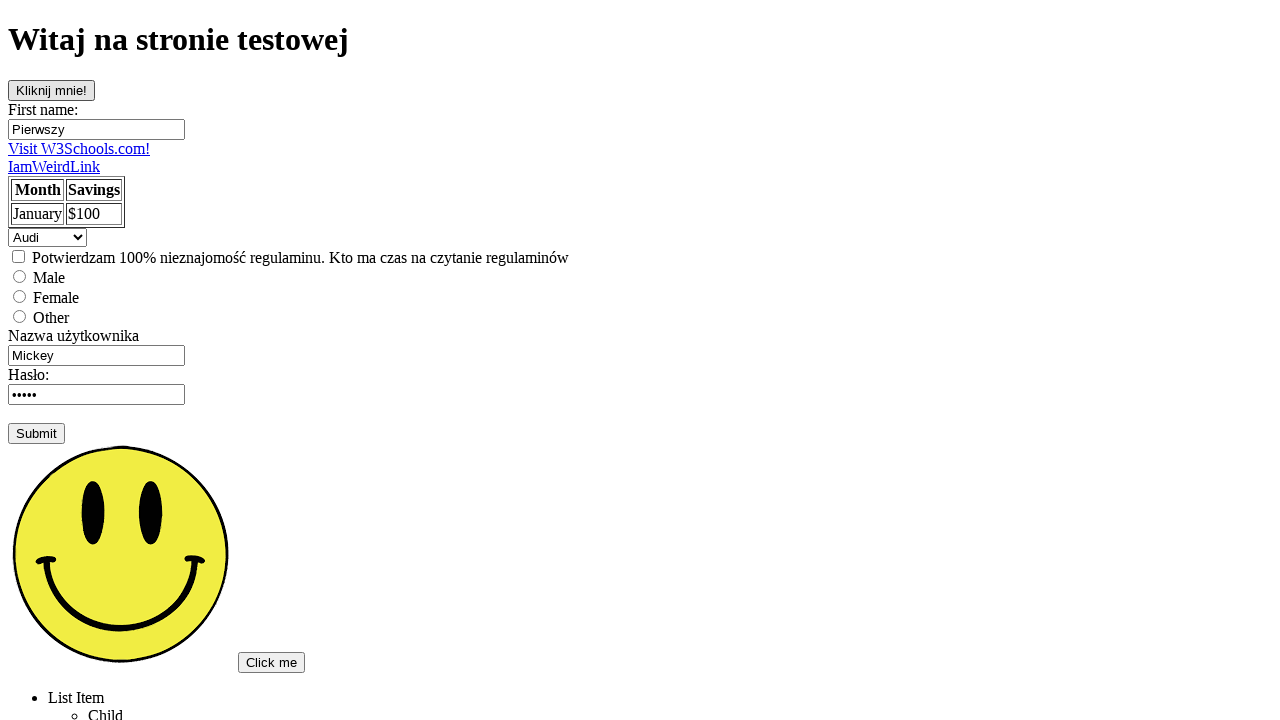

Located input with either name or id attribute using or operator in XPath
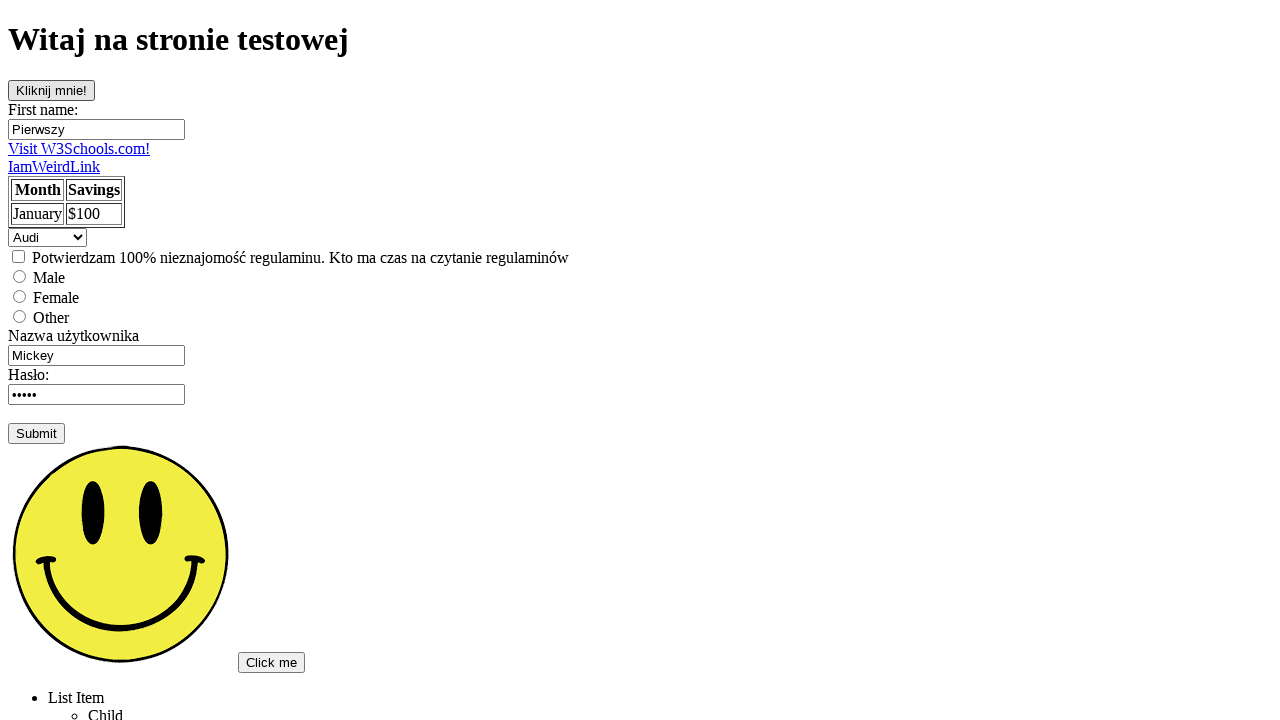

Located link with exact text 'IamWeirdLink' using text() in XPath
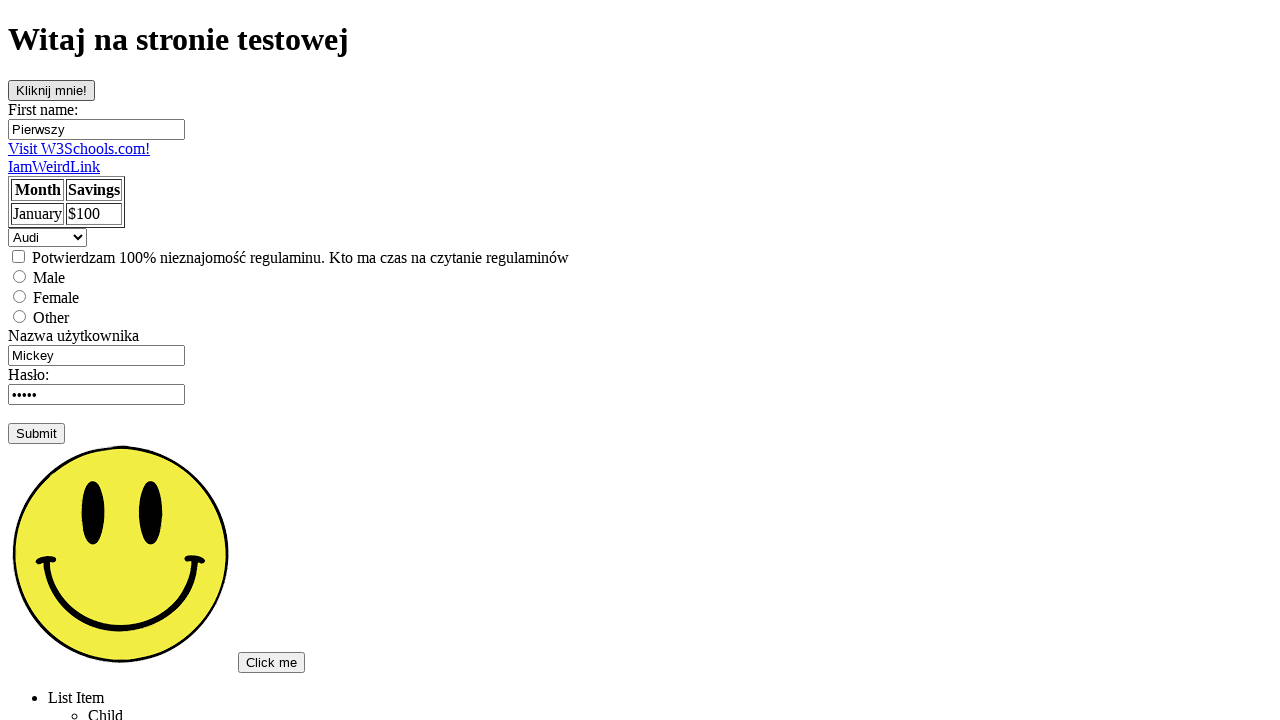

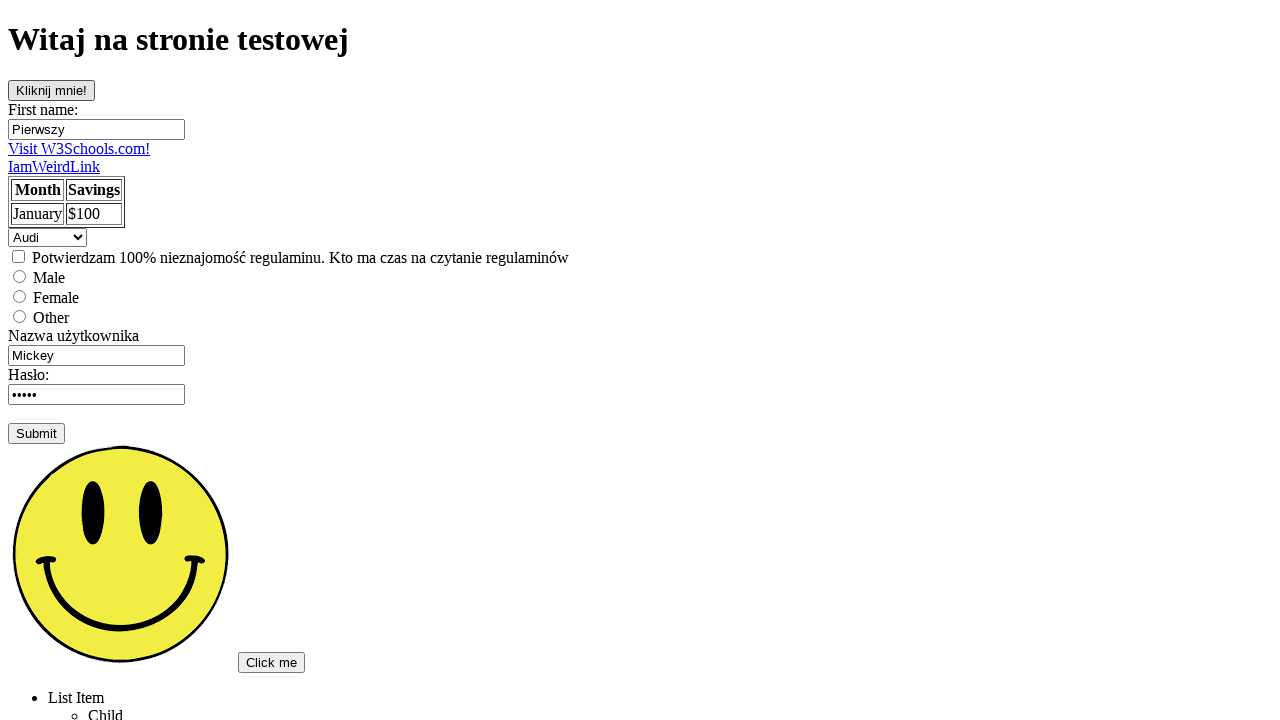